Tests dynamic control visibility by clicking a toggle button to hide a checkbox, waiting for it to disappear, then clicking again to make it reappear and verifying visibility states.

Starting URL: https://v1.training-support.net/selenium/dynamic-controls

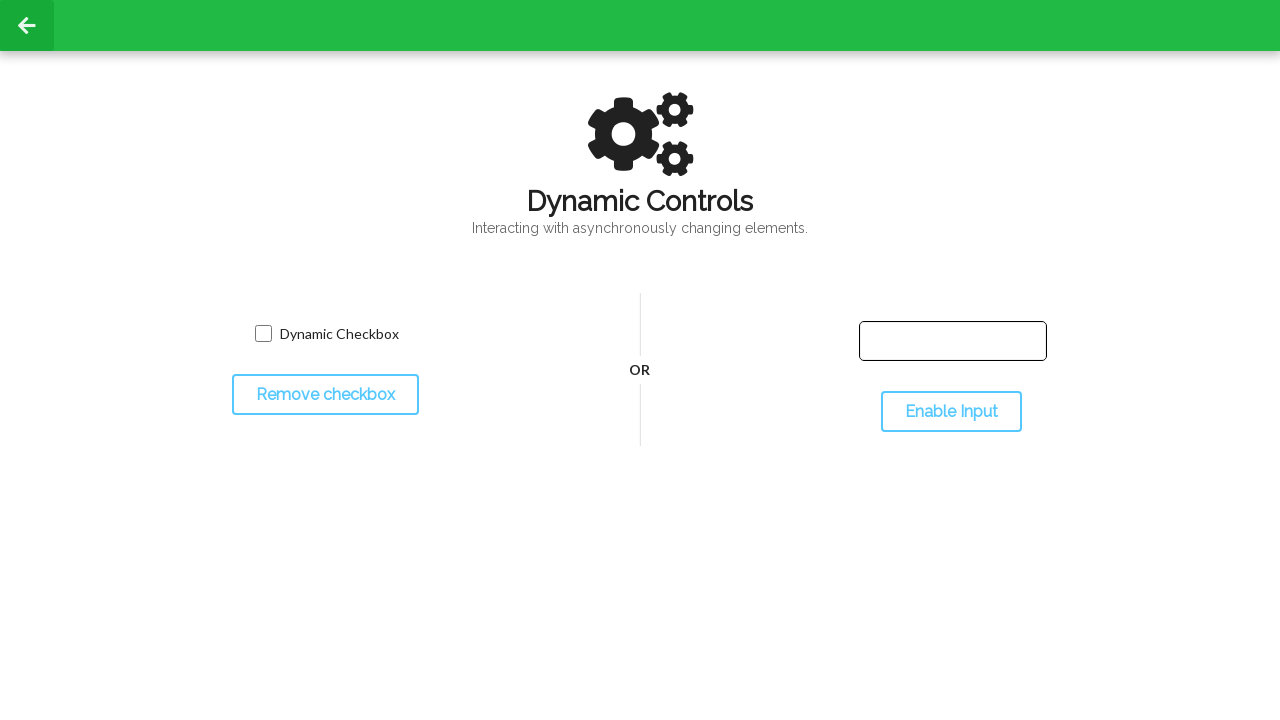

Clicked toggle button to hide checkbox at (325, 395) on #toggleCheckbox
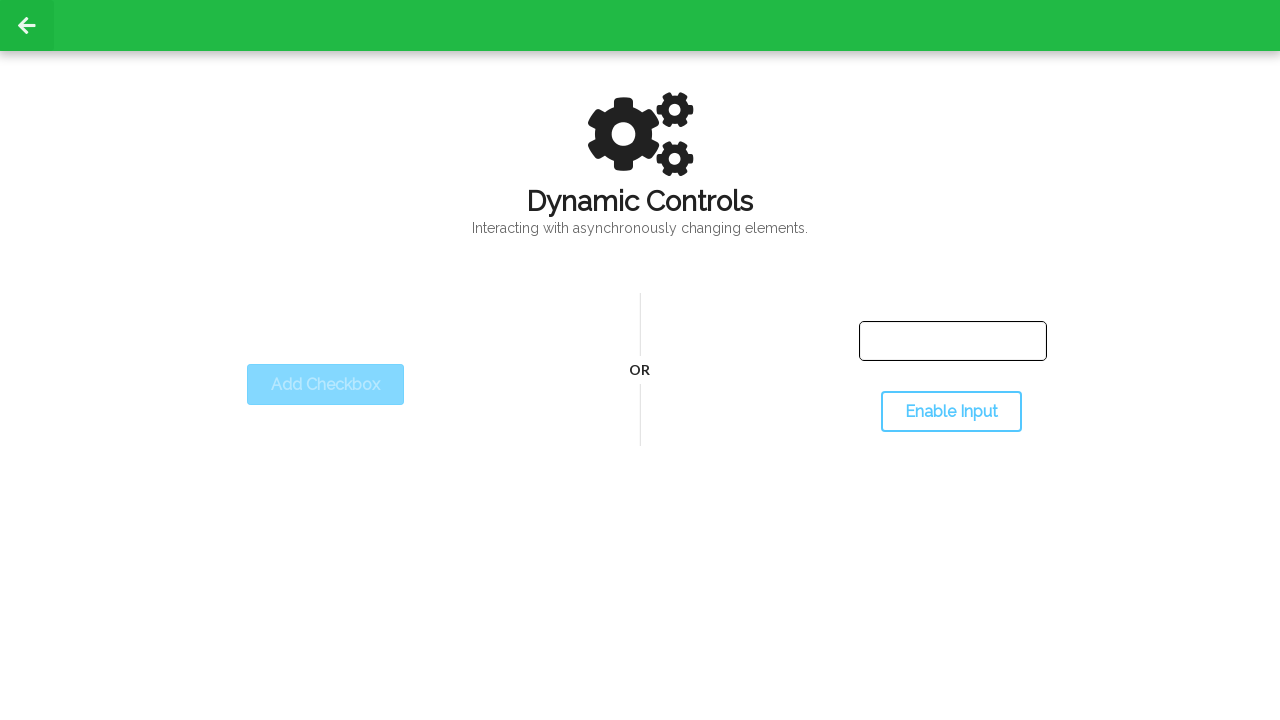

Checkbox has been hidden
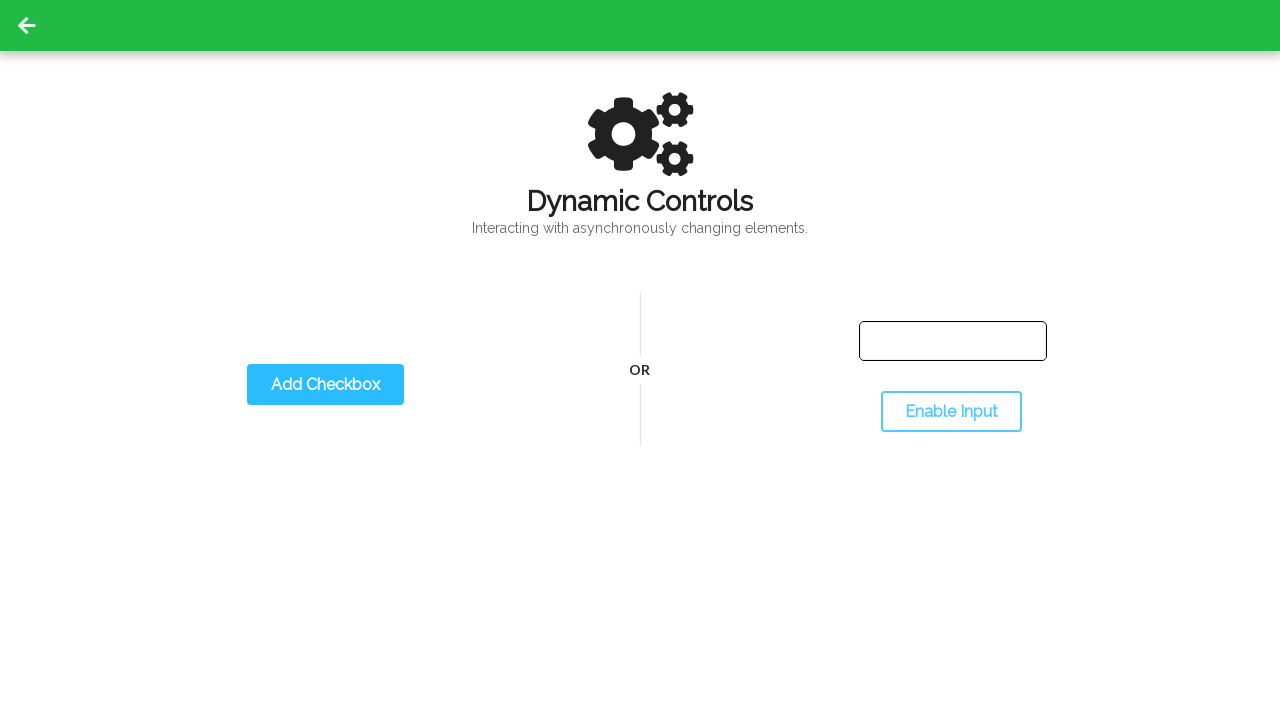

Clicked toggle button to show checkbox at (325, 385) on #toggleCheckbox
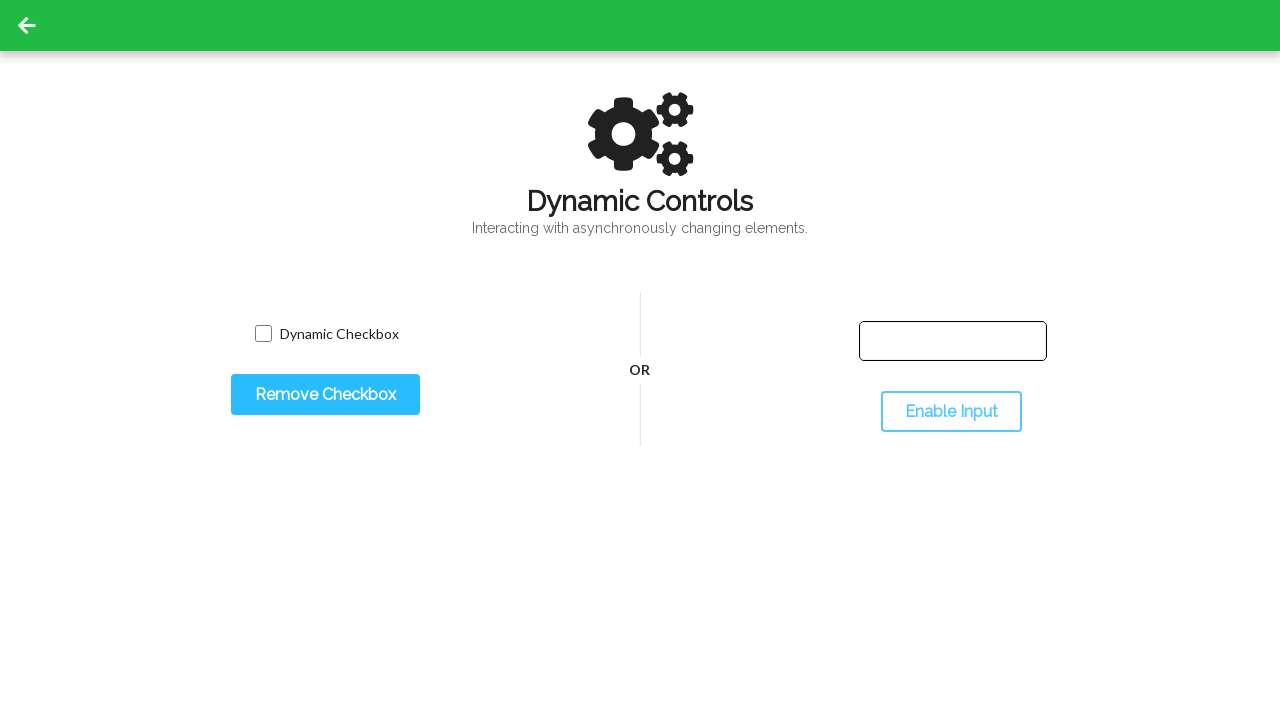

Checkbox has been made visible again
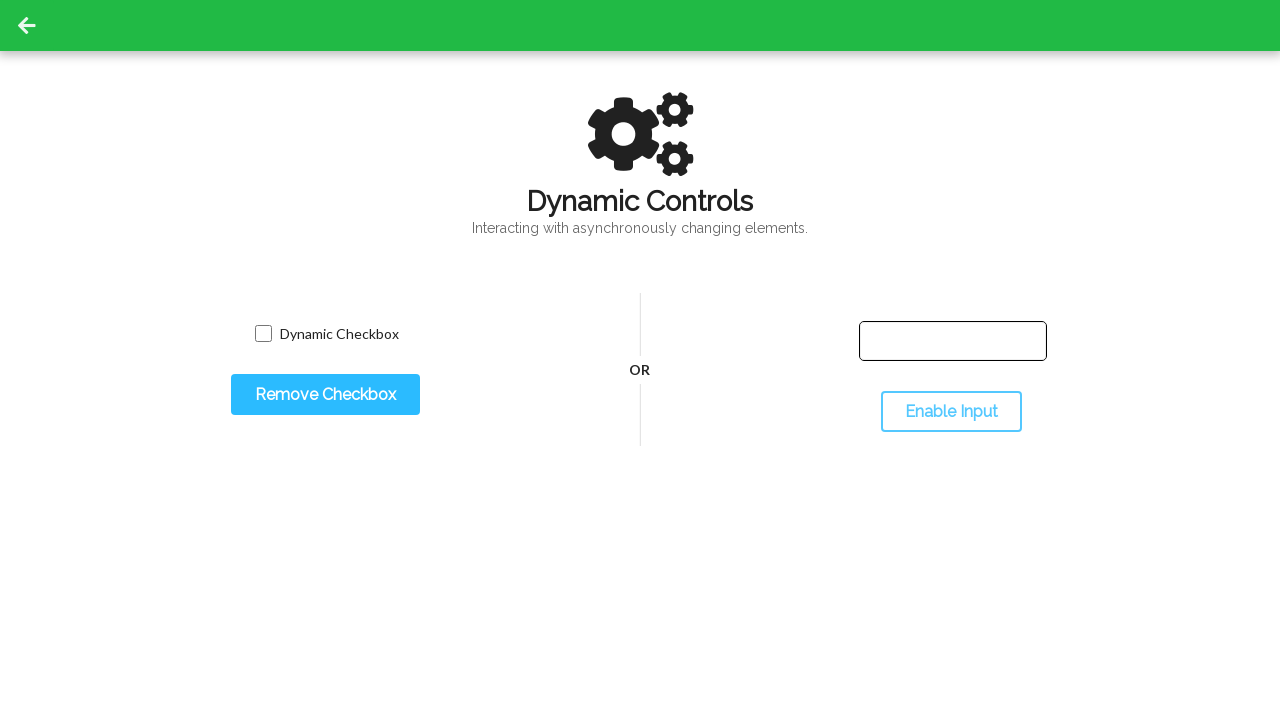

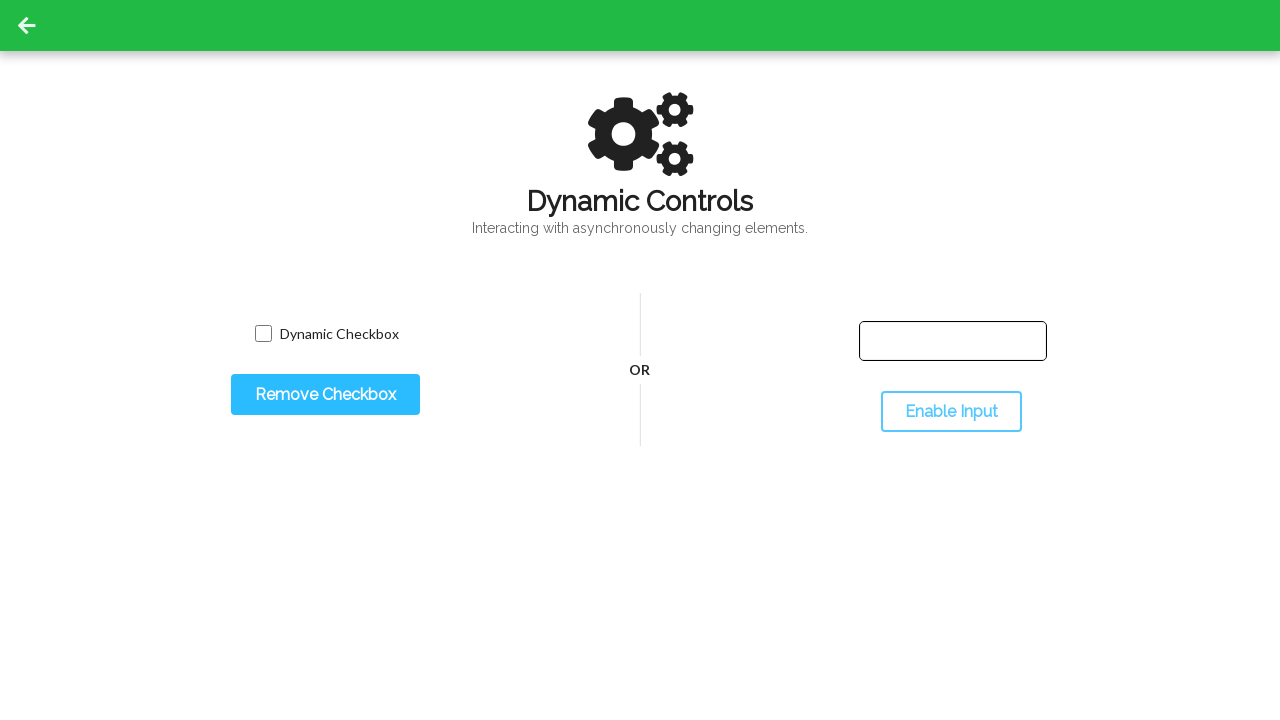